Tests a progress bar UI by clicking the start button and waiting for completion

Starting URL: https://demoapps.qspiders.com/ui/progress?sublist=0

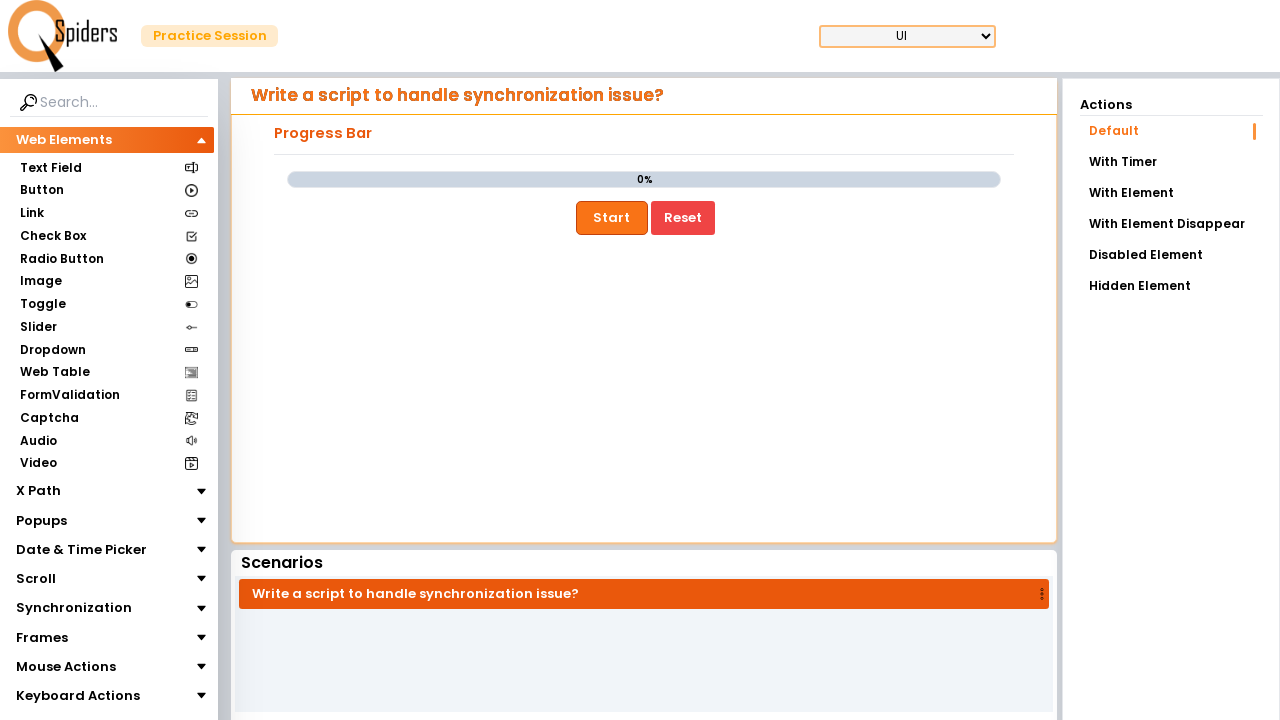

Clicked Start button to begin progress bar at (612, 218) on xpath=//button[text()='Start']
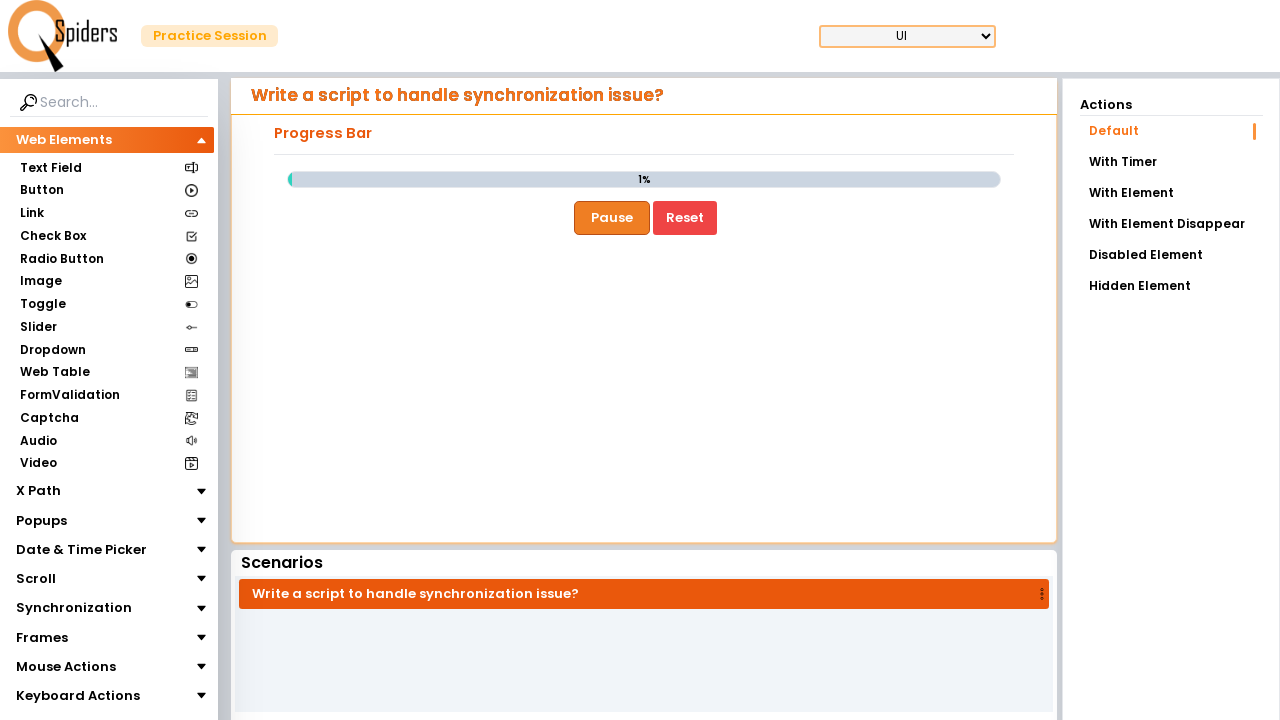

Progress bar completed and Reset button became visible
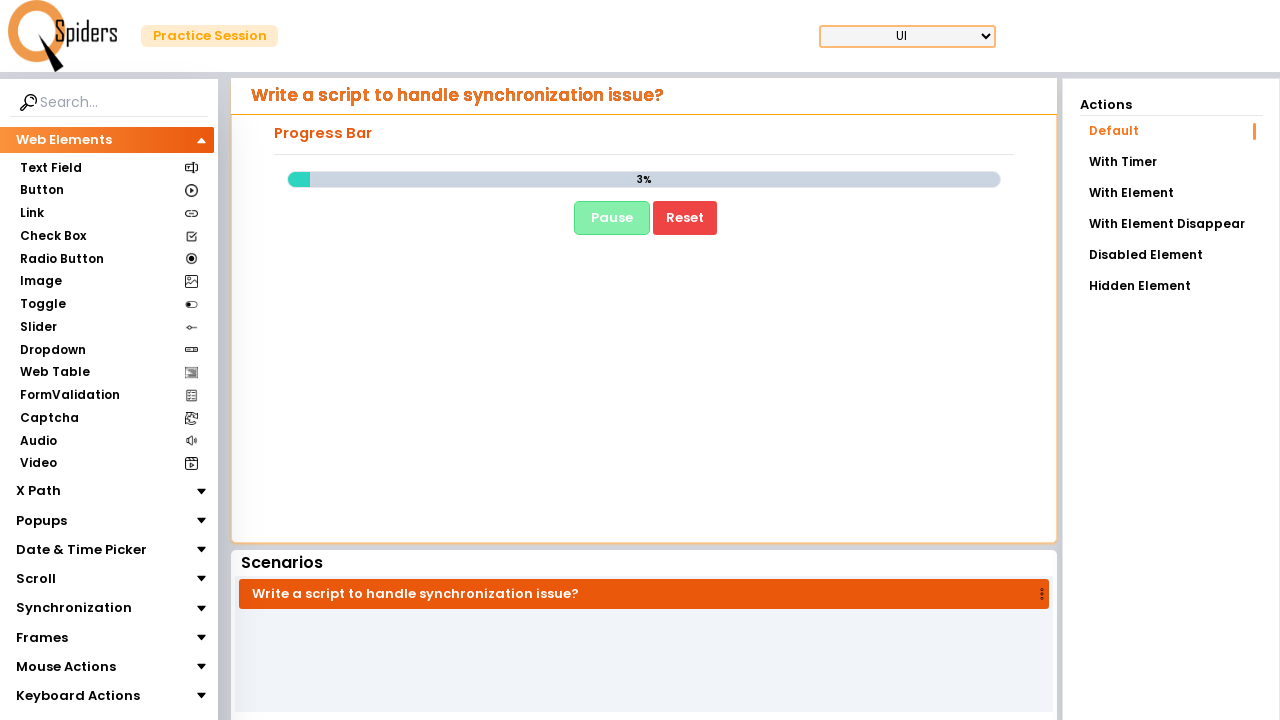

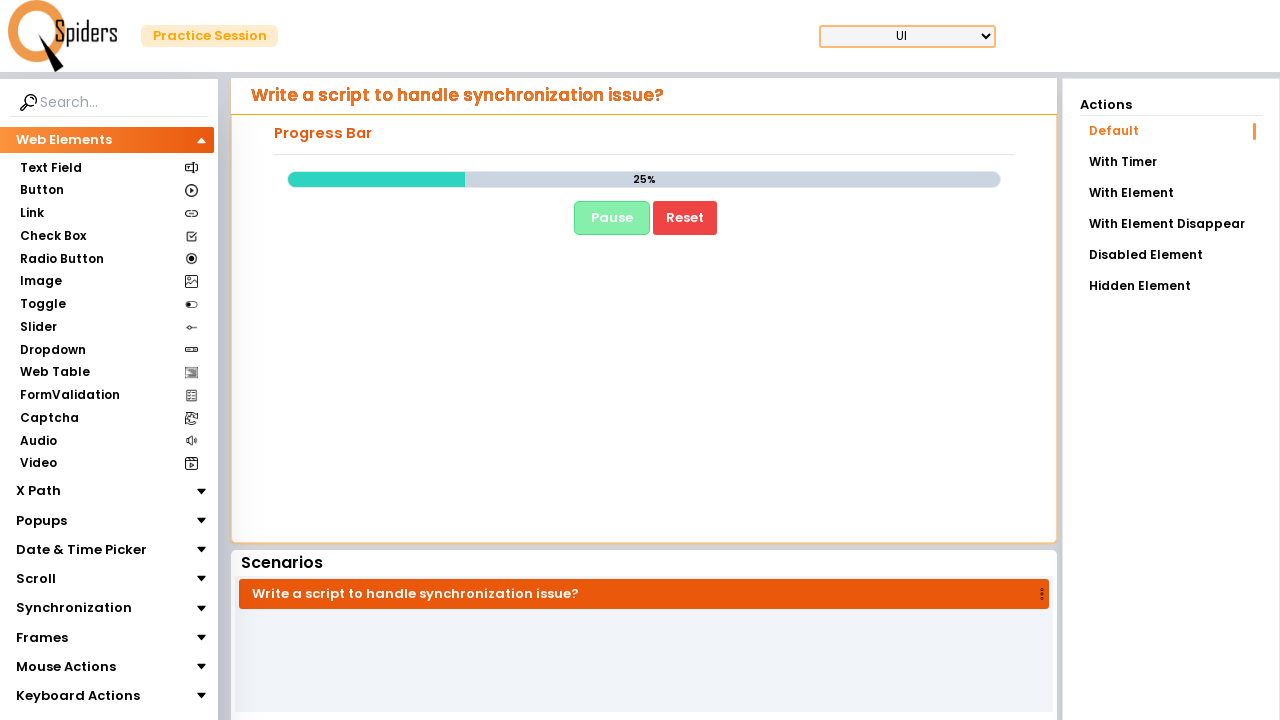